Tests checkbox selection and passenger count dropdown functionality by verifying initial states, clicking checkboxes, and incrementing adult passenger count

Starting URL: https://rahulshettyacademy.com/dropdownsPractise/

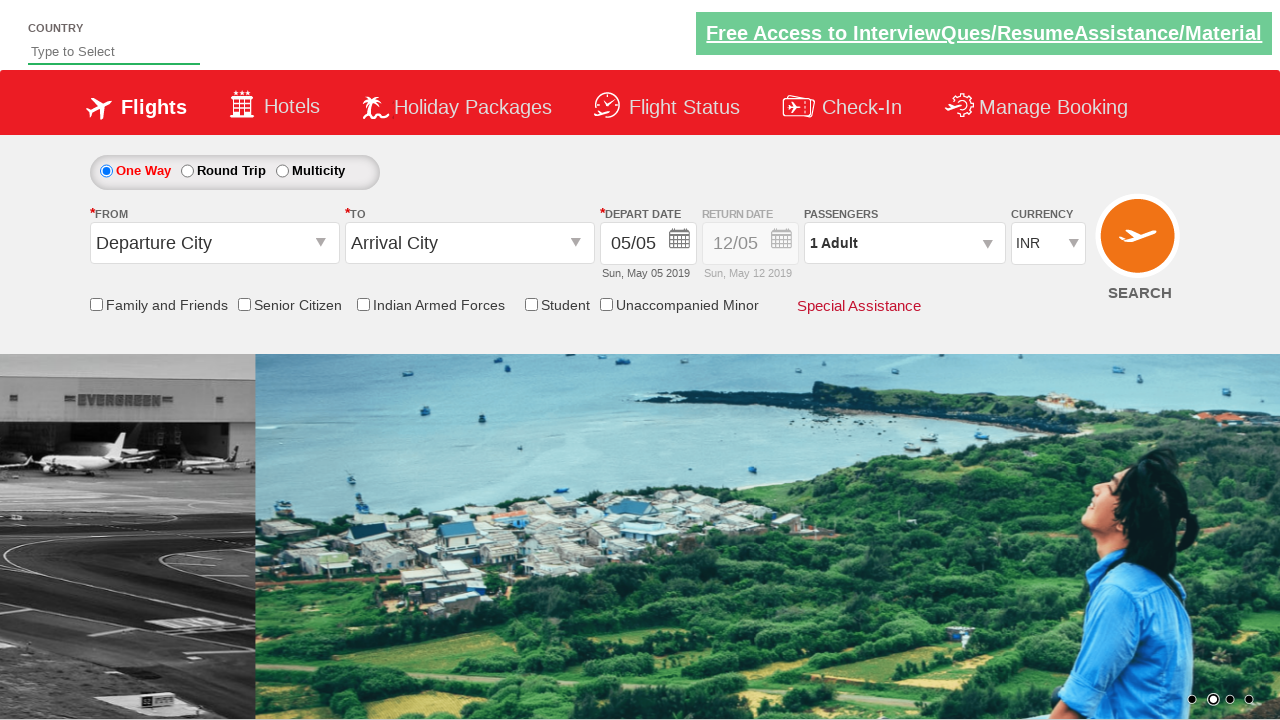

Verified Senior Citizen Discount checkbox is unchecked
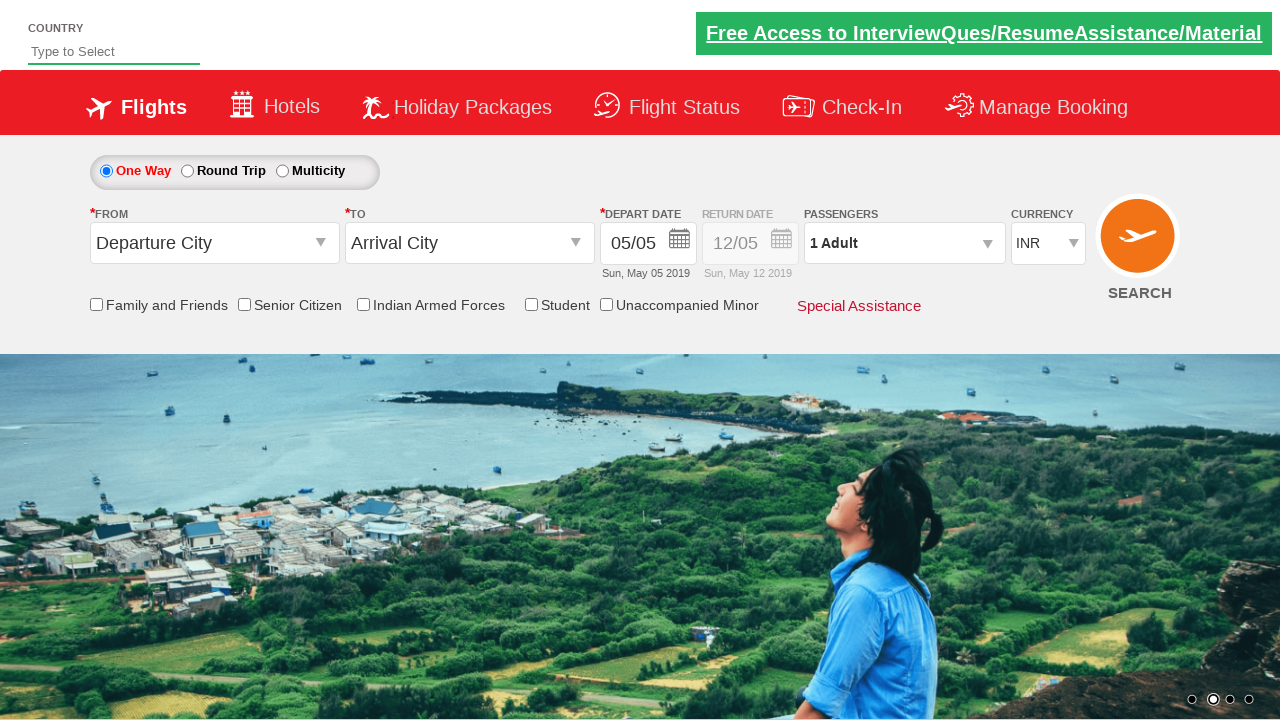

Clicked Senior Citizen Discount checkbox at (244, 304) on input[id*='SeniorCitizenDiscount']
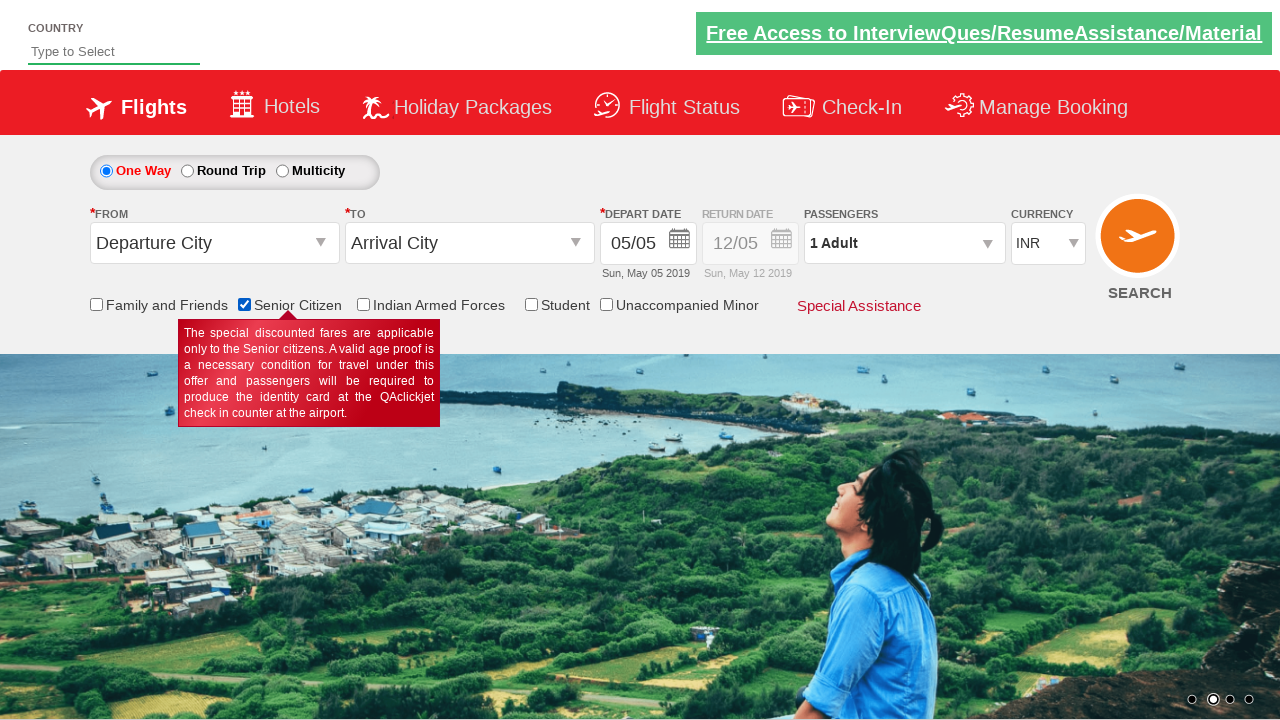

Verified Senior Citizen Discount checkbox is now checked
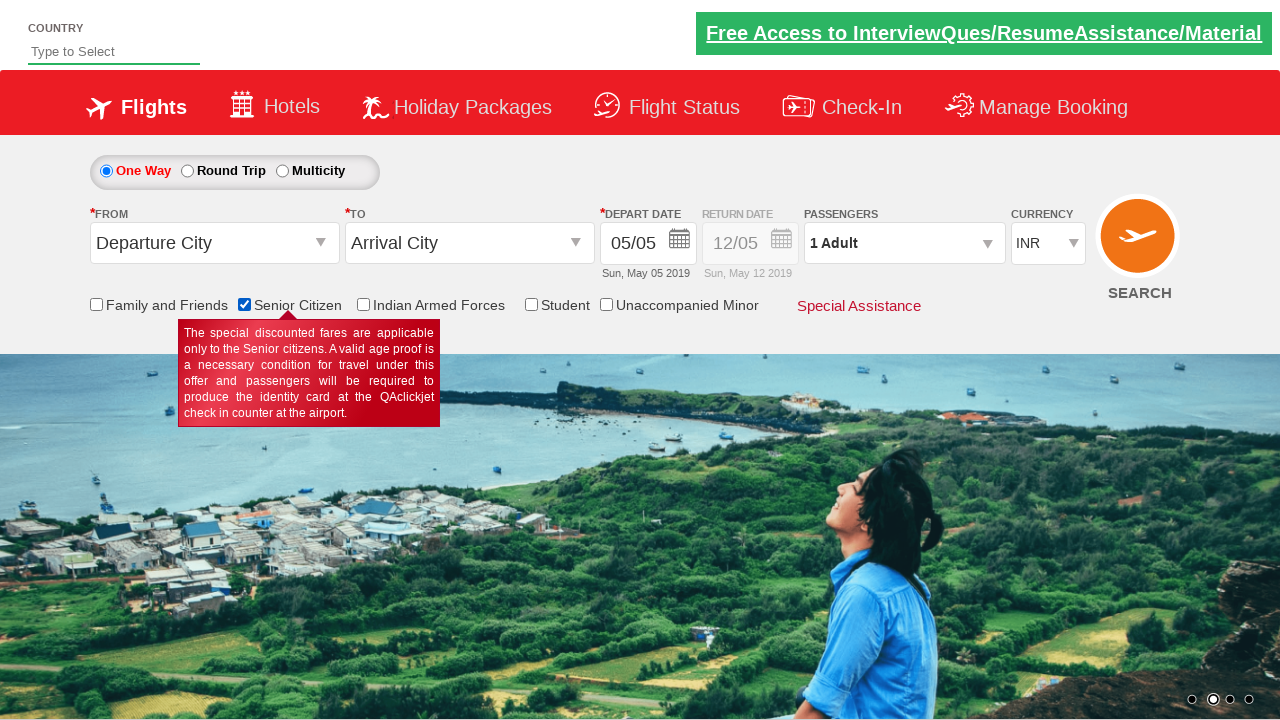

Clicked Friends and Family checkbox at (96, 304) on input[id*='friendsandfamily']
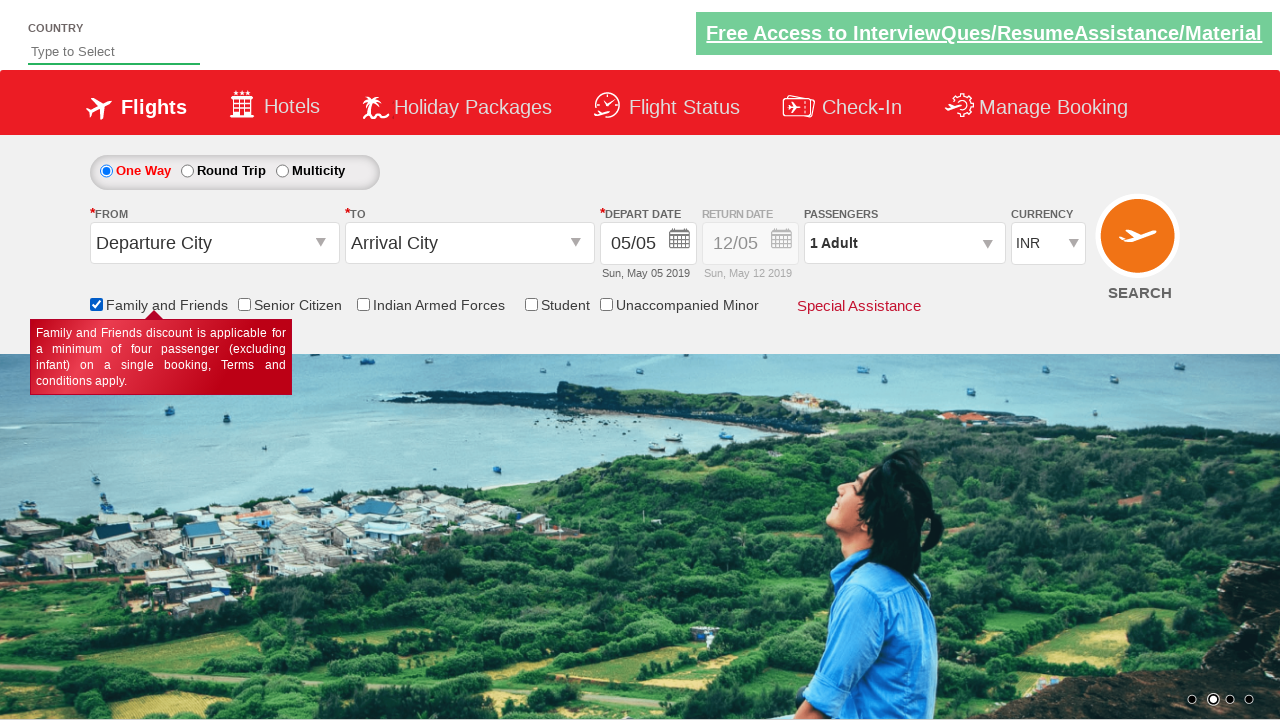

Verified Friends and Family checkbox is checked
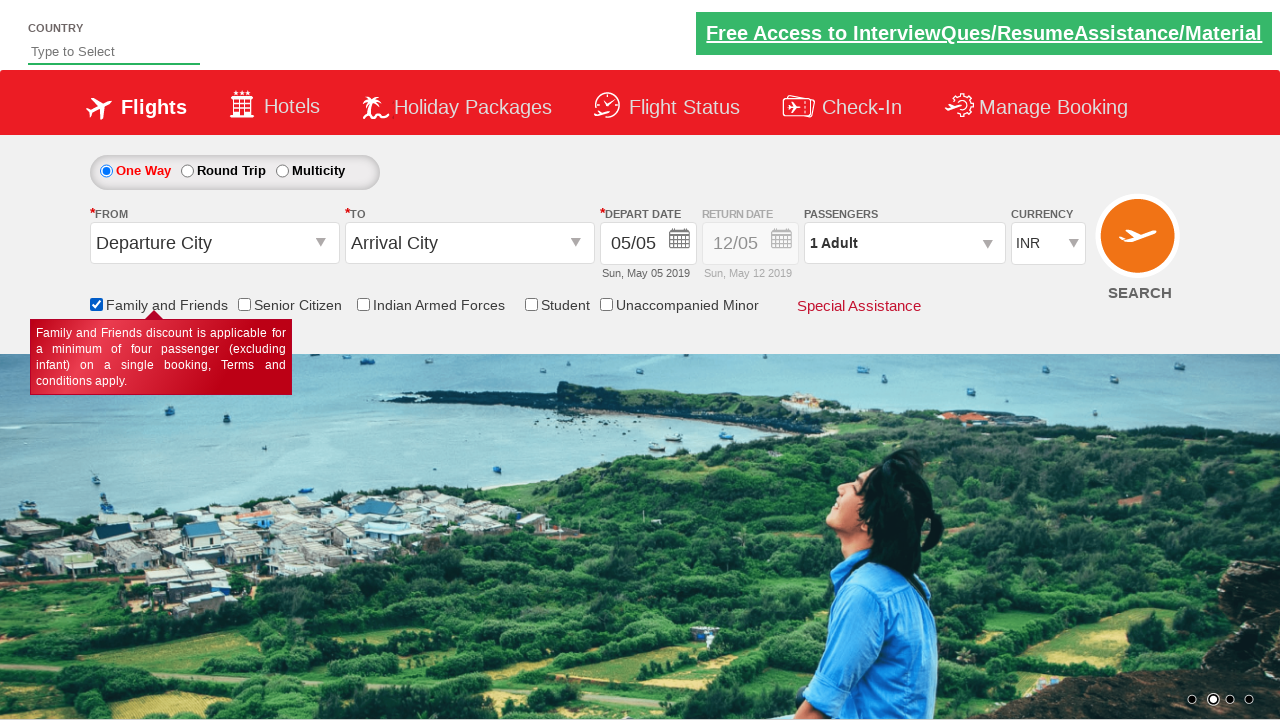

Clicked passenger info dropdown at (904, 243) on #divpaxinfo
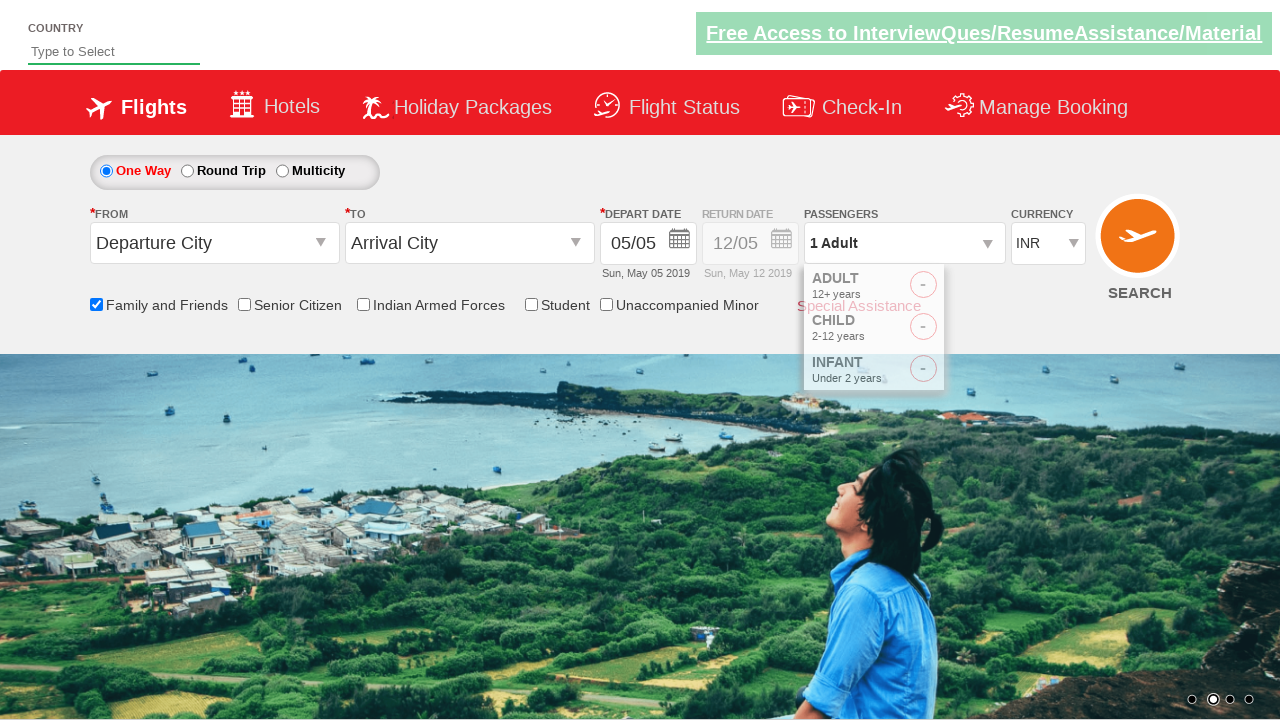

Waited 4 seconds for dropdown to load
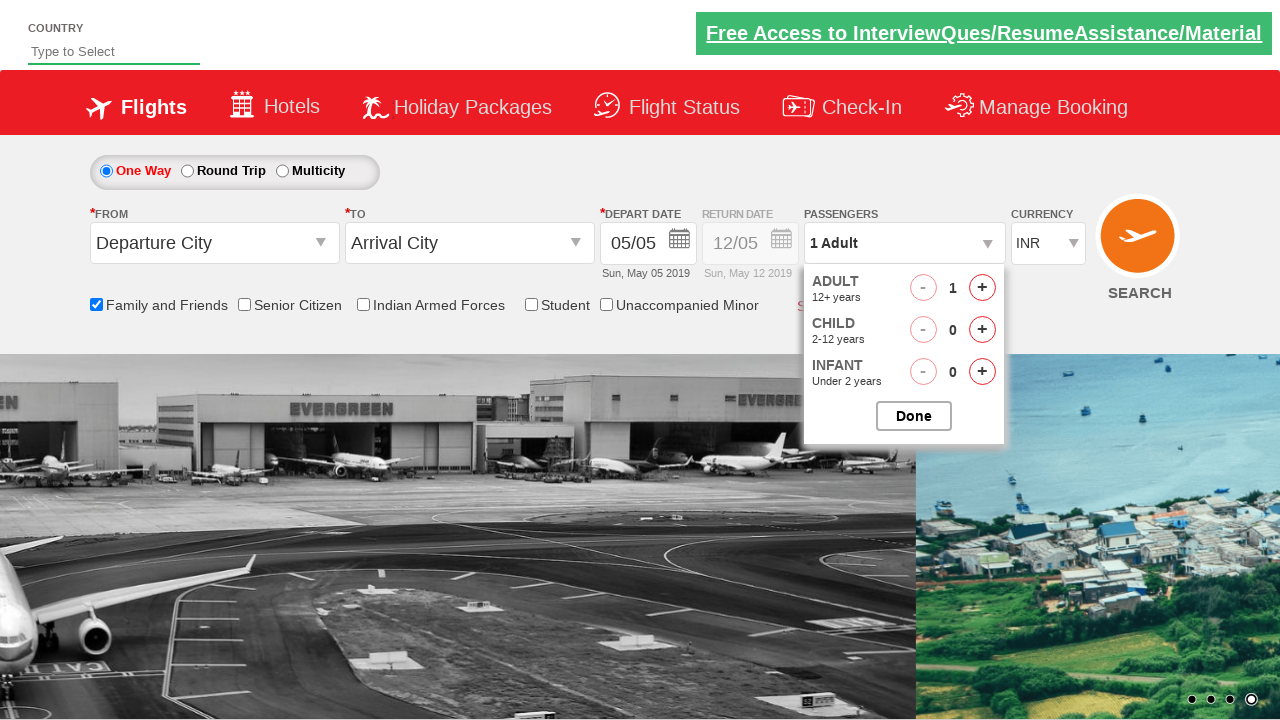

Waited 2 seconds before incrementing adult count
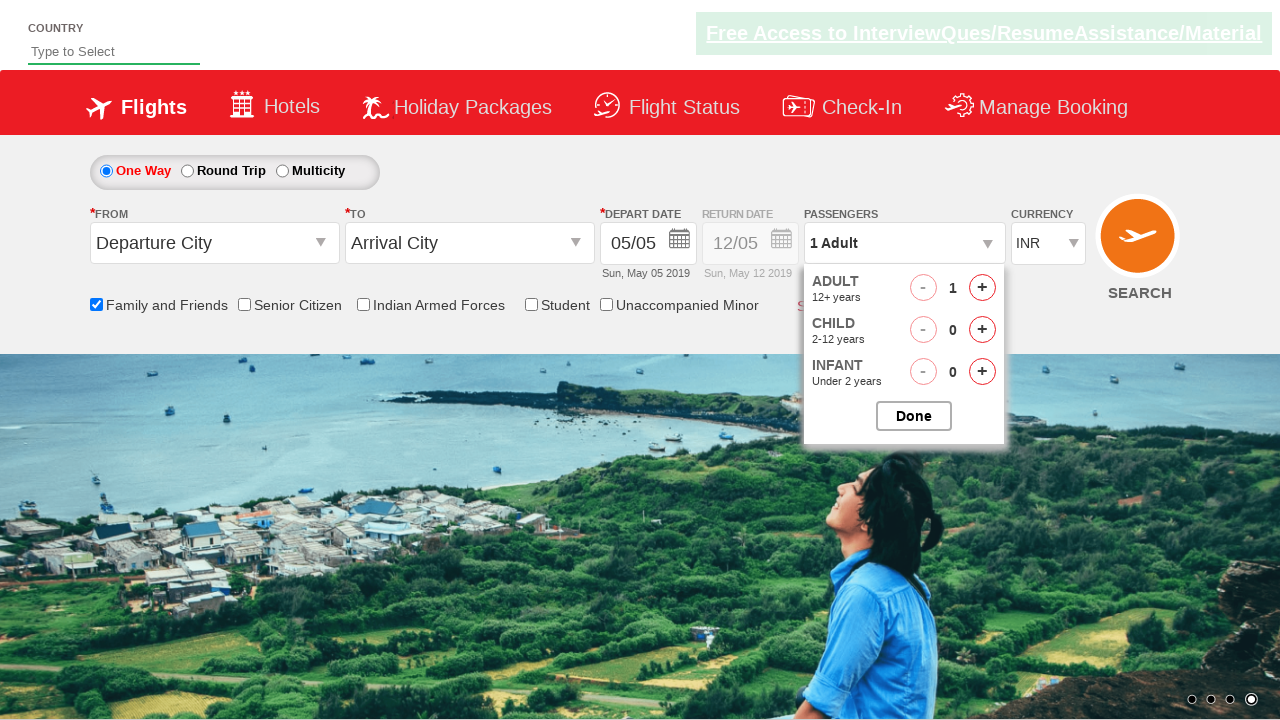

Clicked increment adult button (iteration 1/5) at (982, 288) on #hrefIncAdt
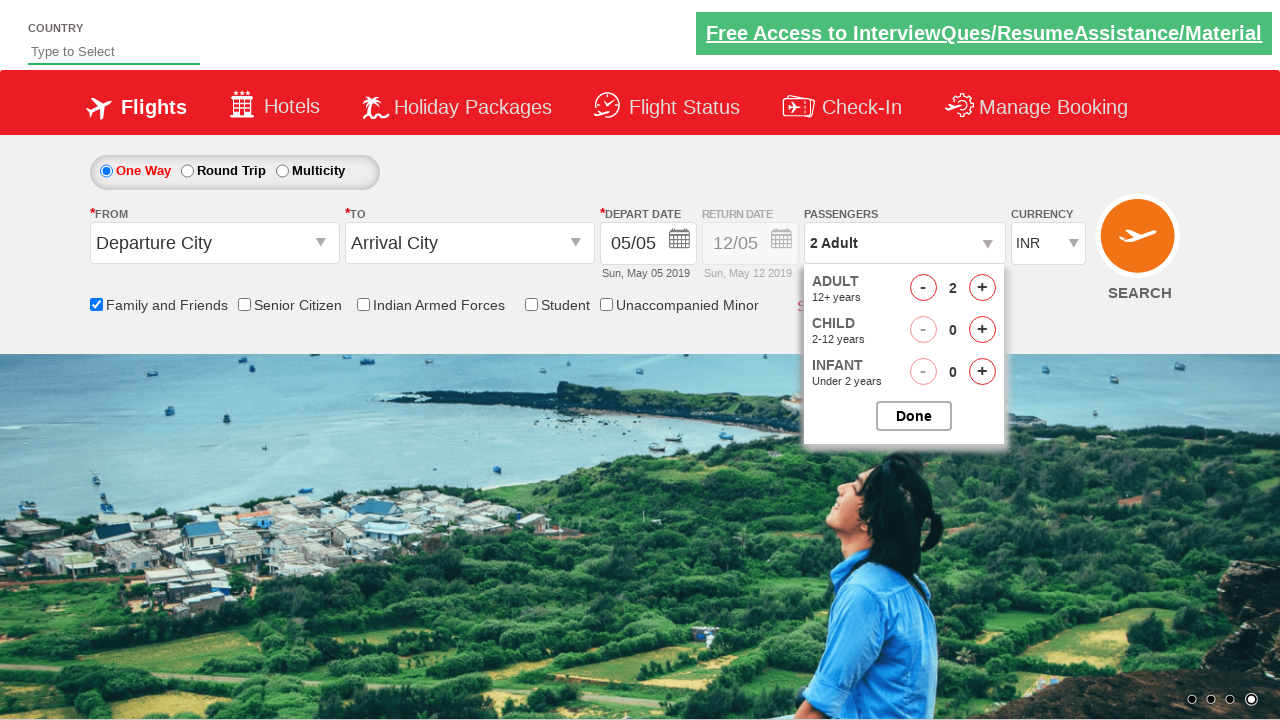

Waited 2 seconds before incrementing adult count
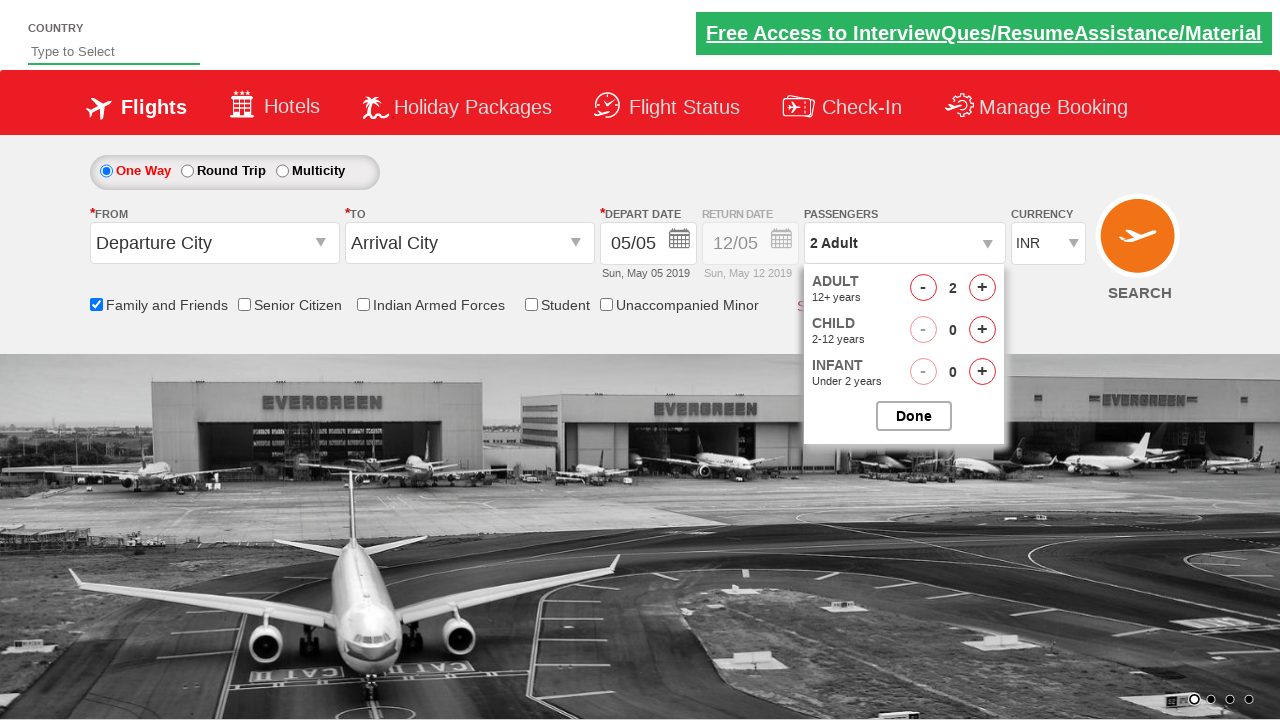

Clicked increment adult button (iteration 2/5) at (982, 288) on #hrefIncAdt
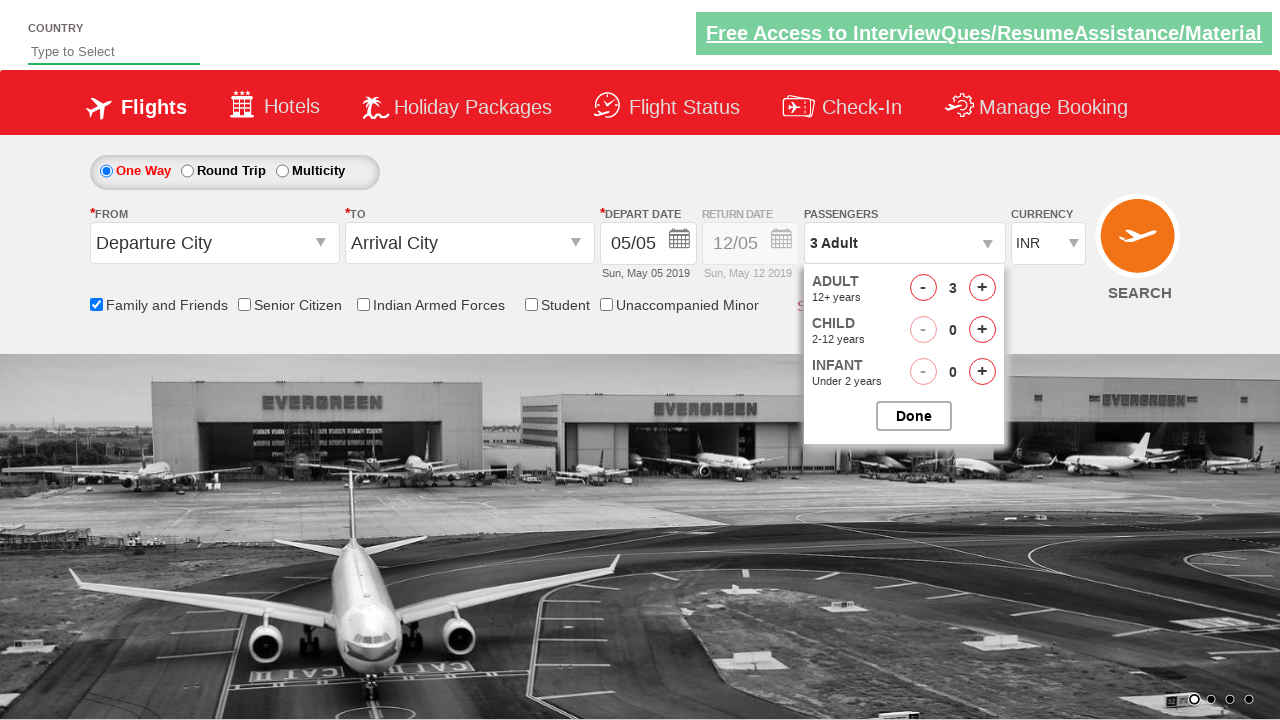

Waited 2 seconds before incrementing adult count
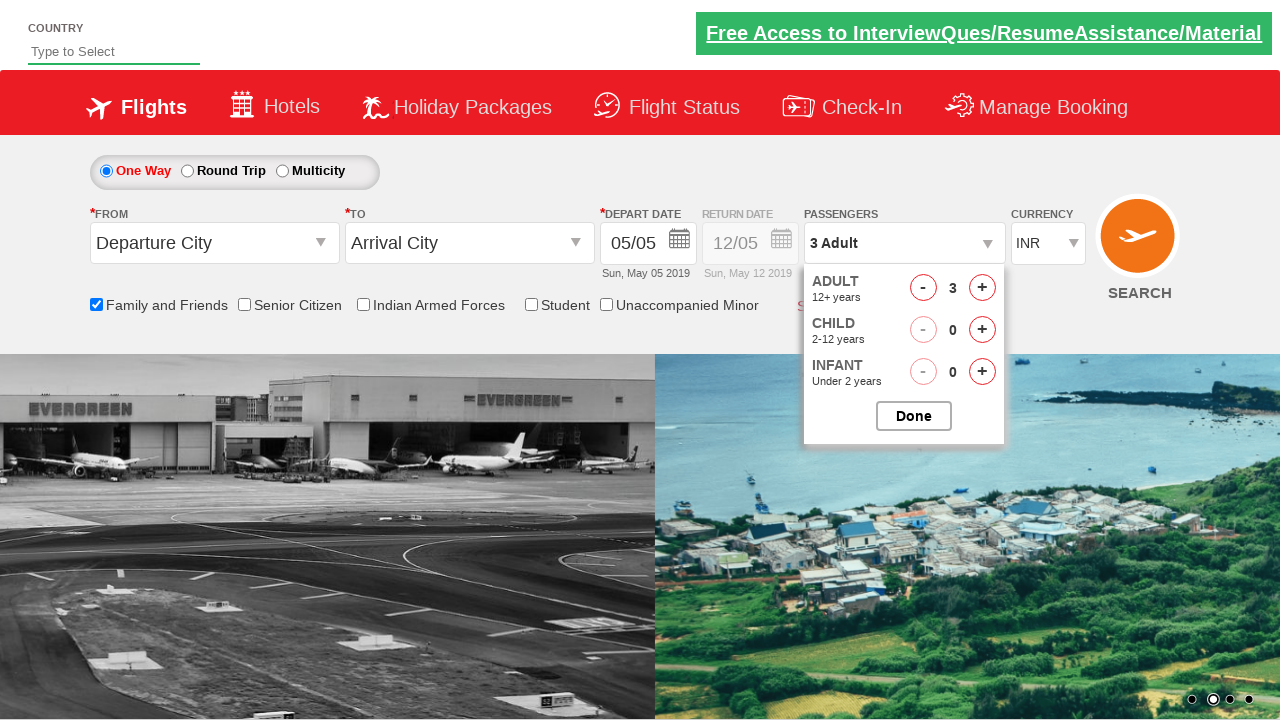

Clicked increment adult button (iteration 3/5) at (982, 288) on #hrefIncAdt
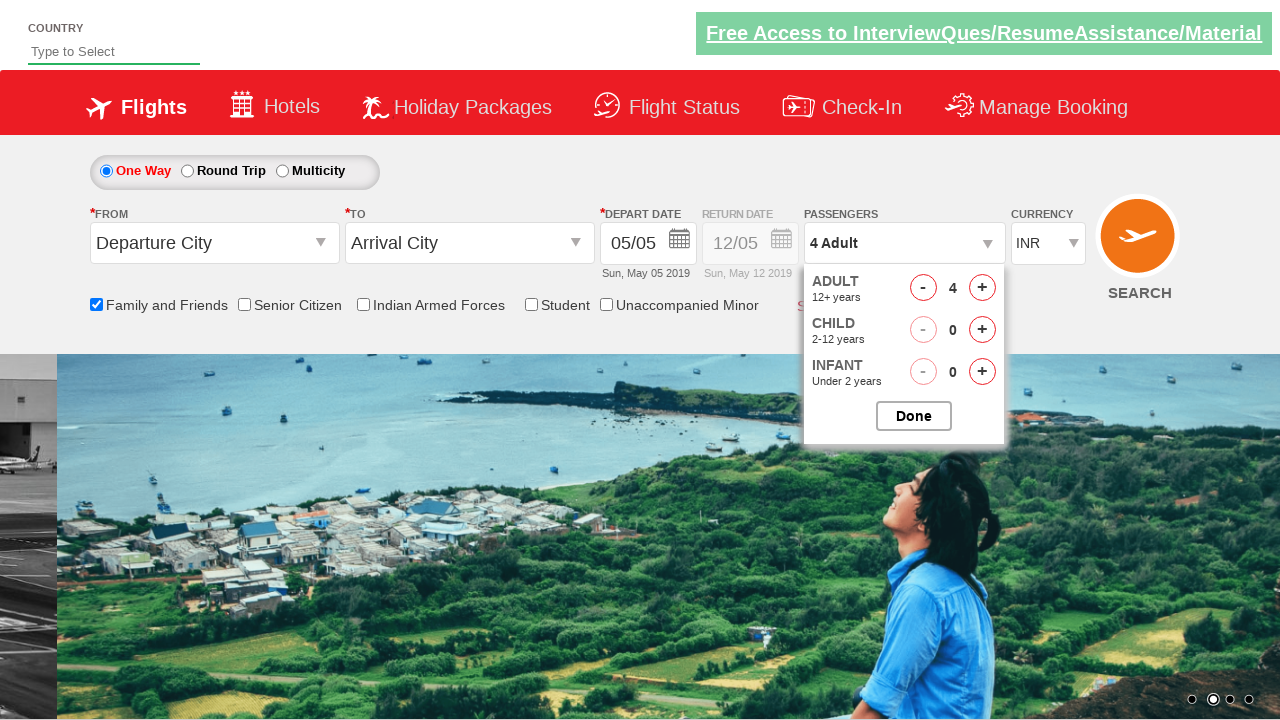

Waited 2 seconds before incrementing adult count
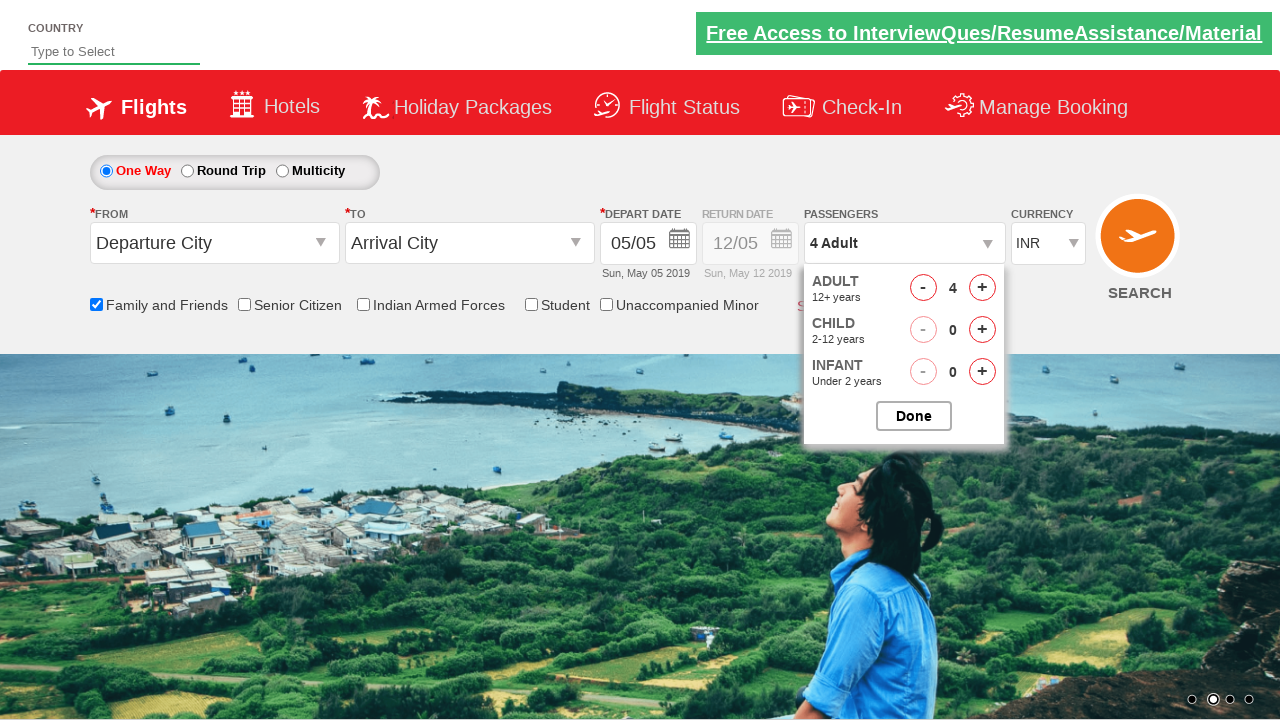

Clicked increment adult button (iteration 4/5) at (982, 288) on #hrefIncAdt
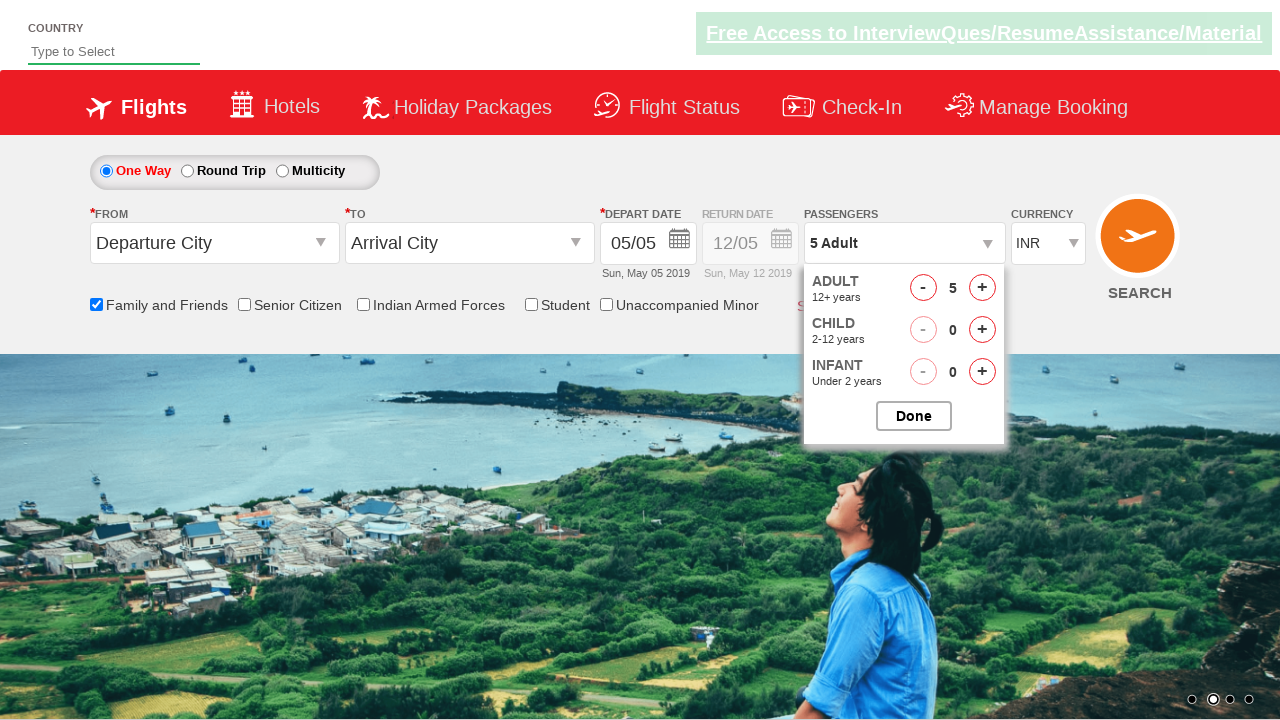

Waited 2 seconds before incrementing adult count
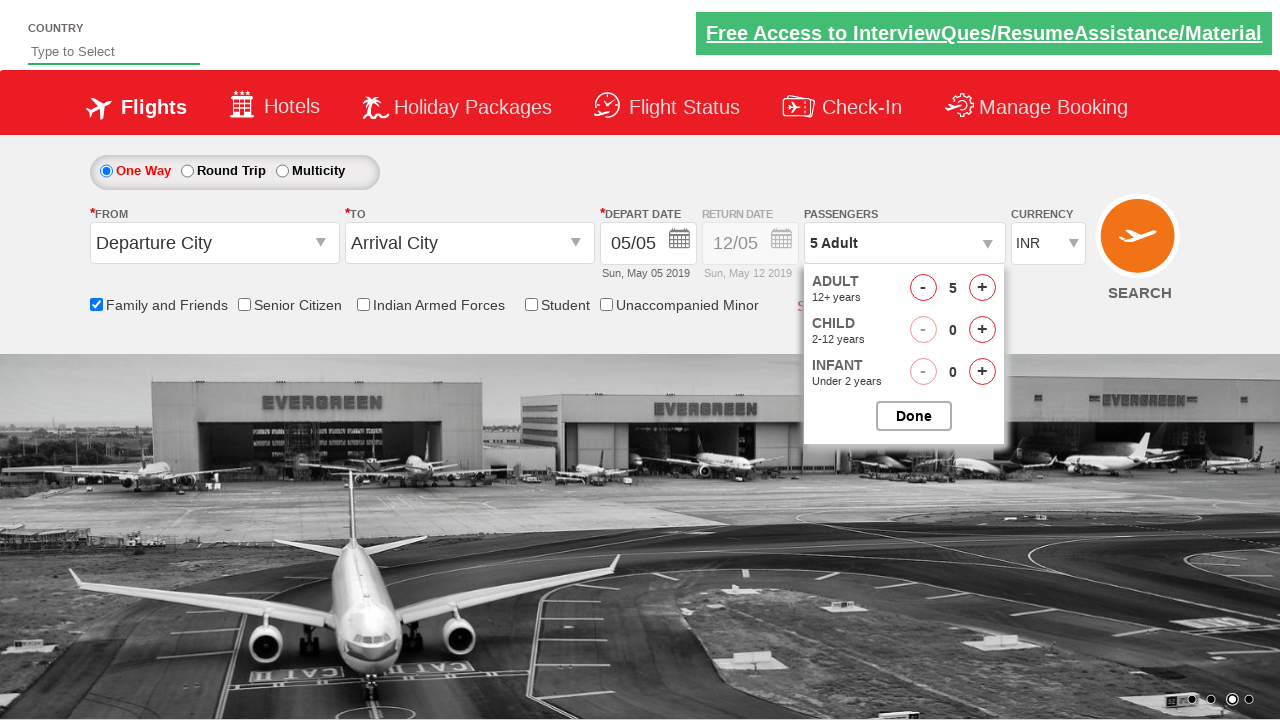

Clicked increment adult button (iteration 5/5) at (982, 288) on #hrefIncAdt
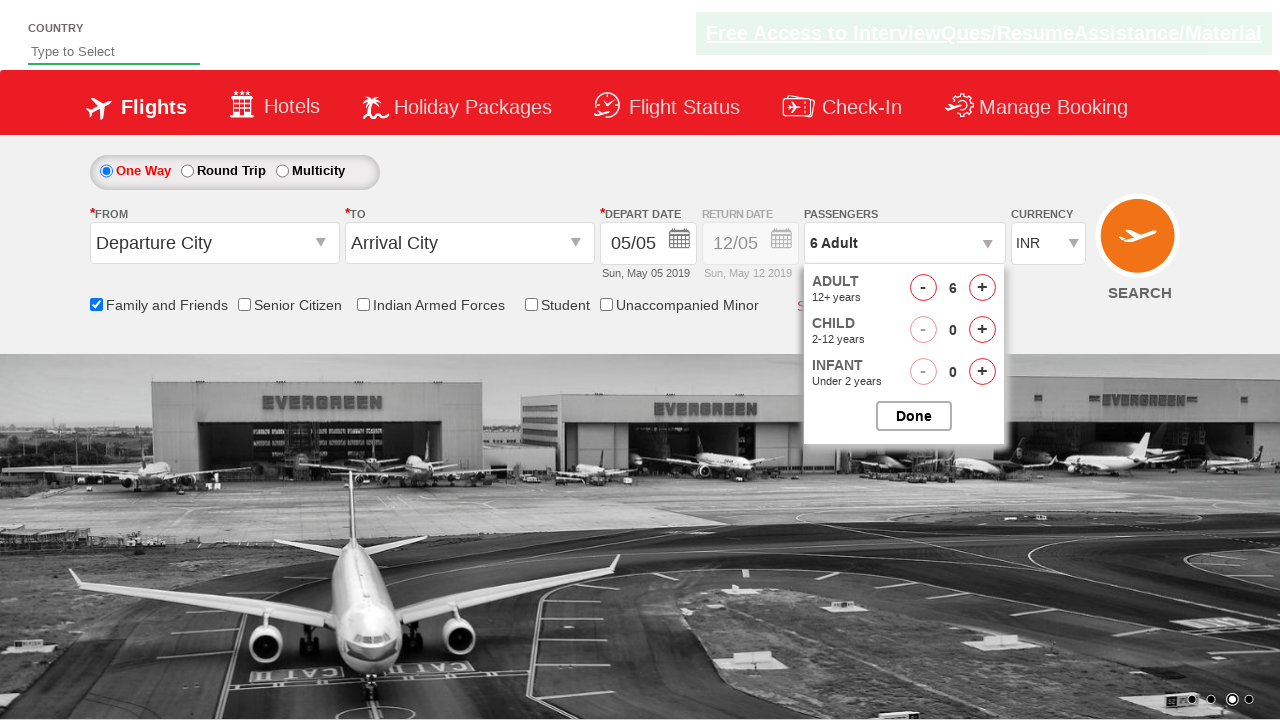

Verified passenger count shows '6 Adult'
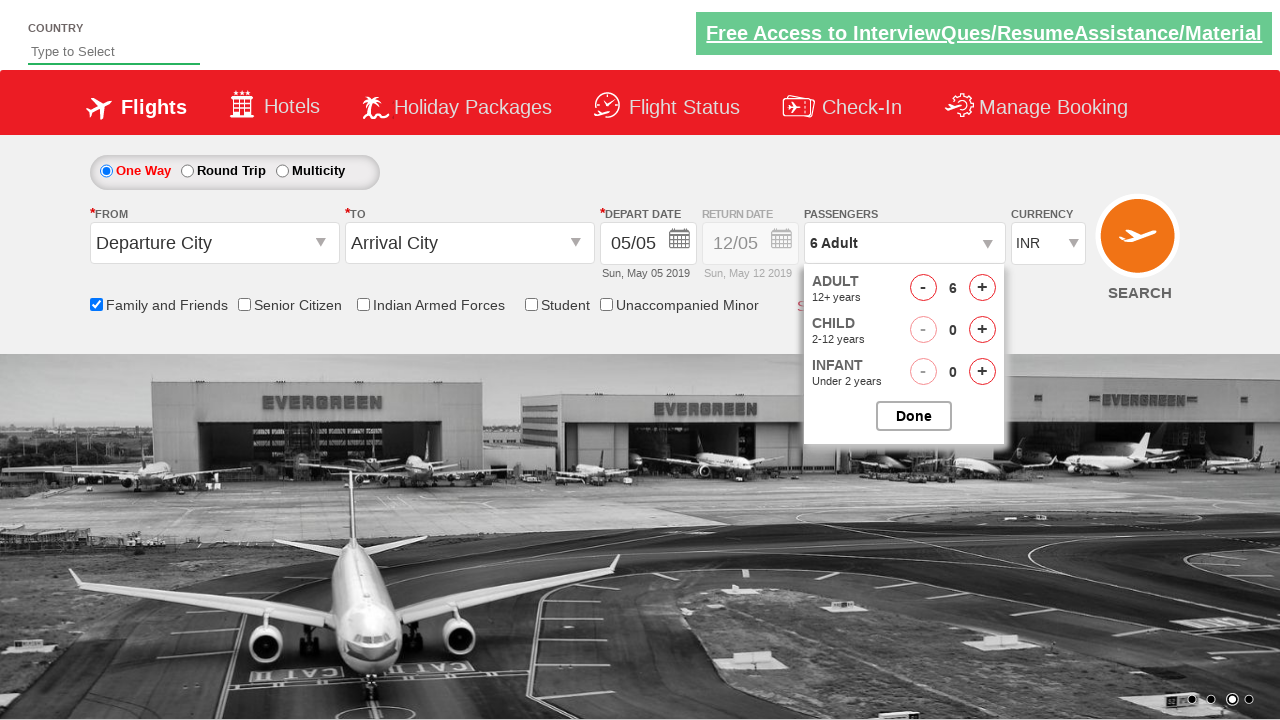

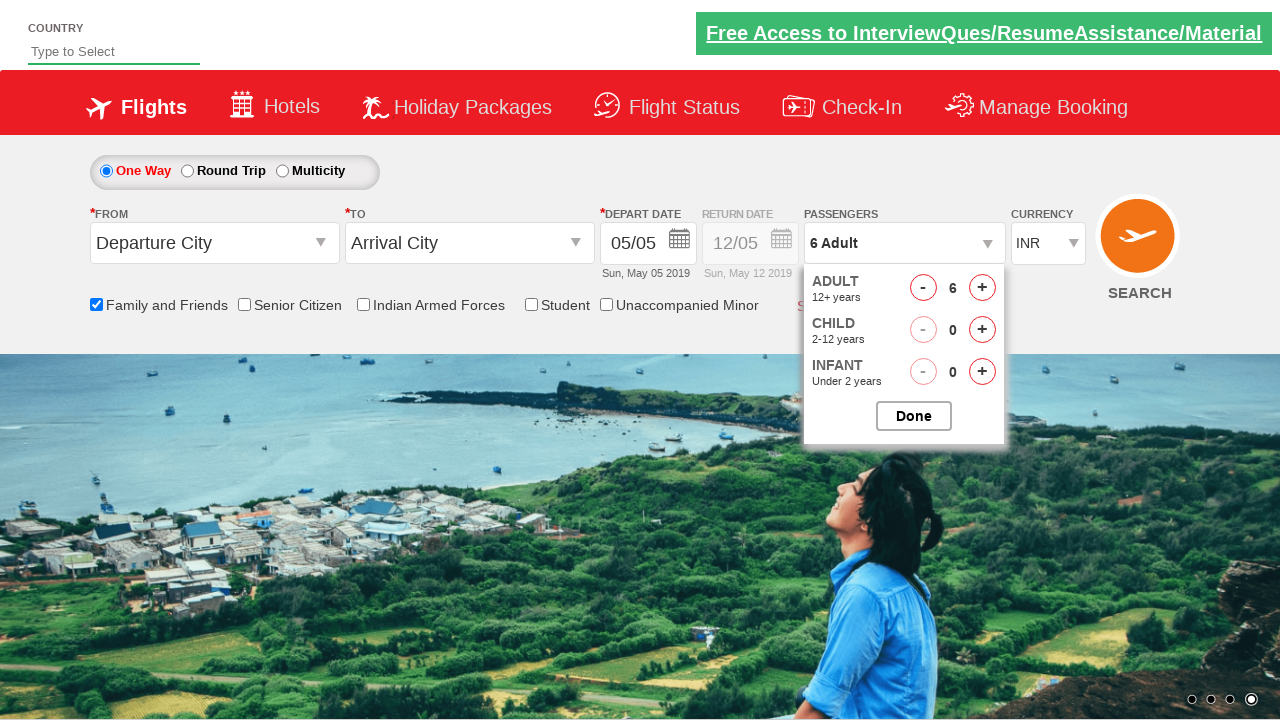